Tests AJAX functionality by clicking a button and waiting for the AJAX response text to appear using explicit wait

Starting URL: http://www.uitestingplayground.com/ajax

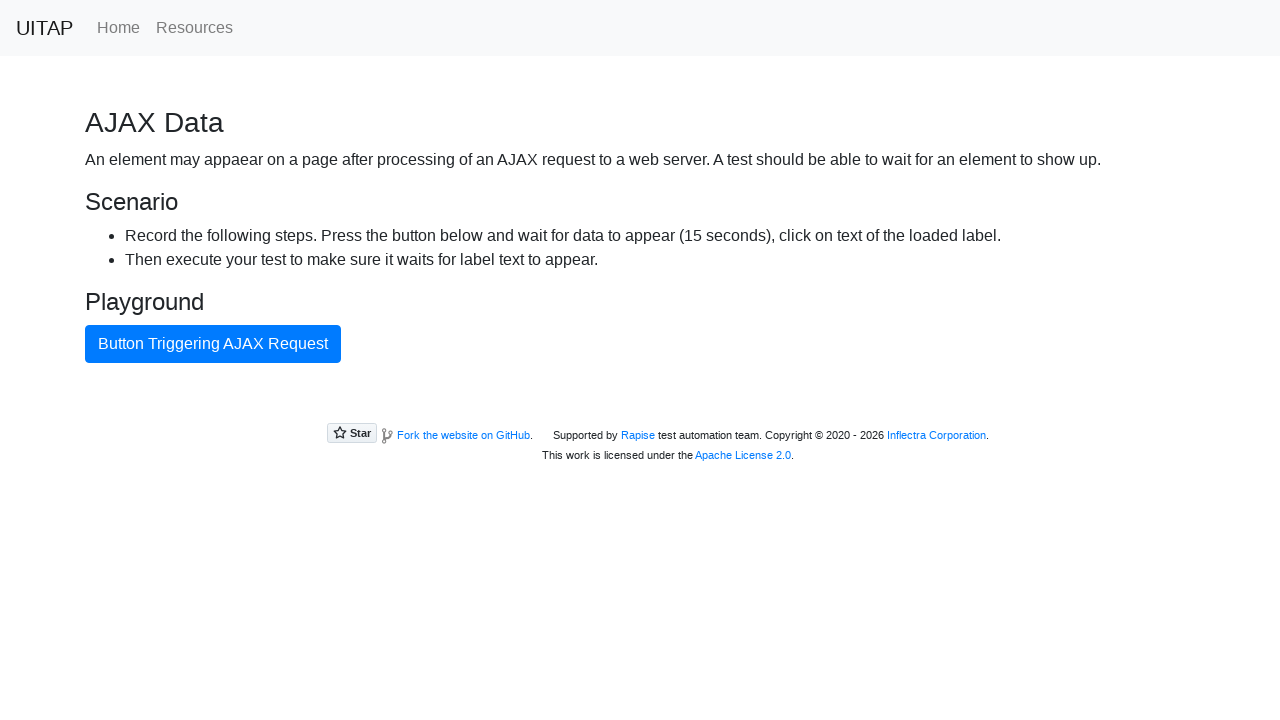

Clicked AJAX button to trigger request at (213, 344) on #ajaxButton
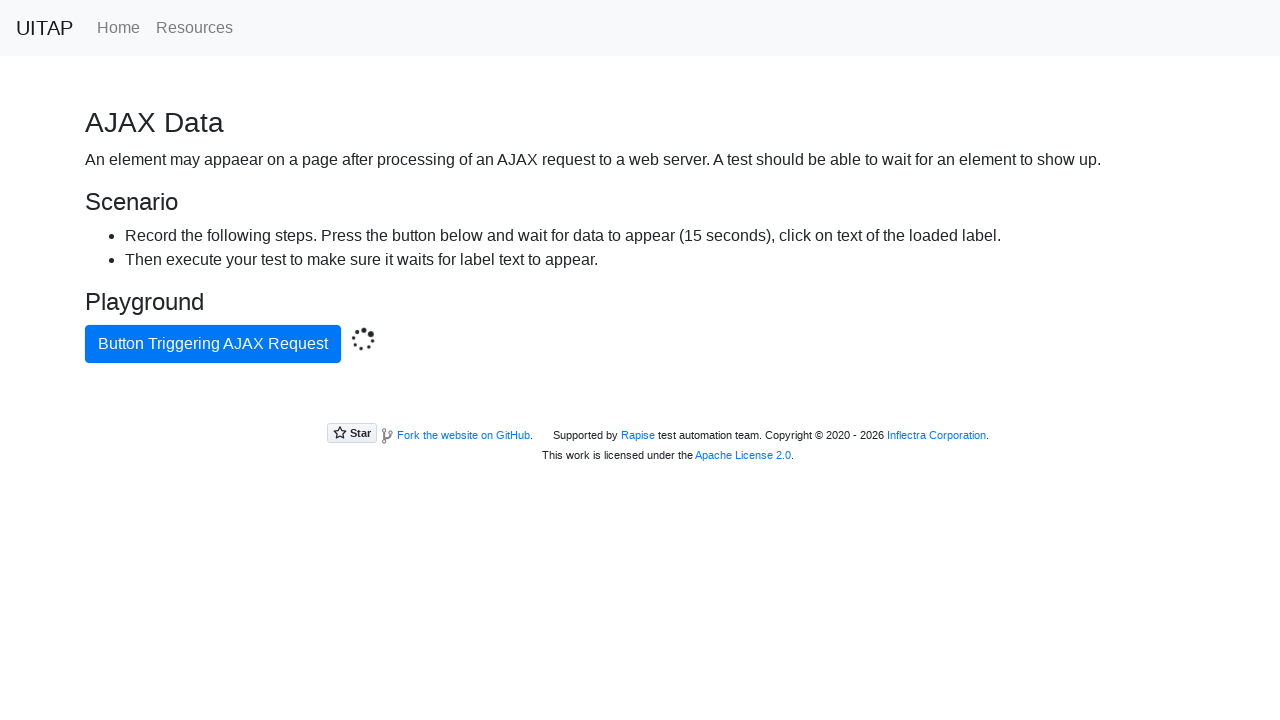

AJAX response received and success message appeared
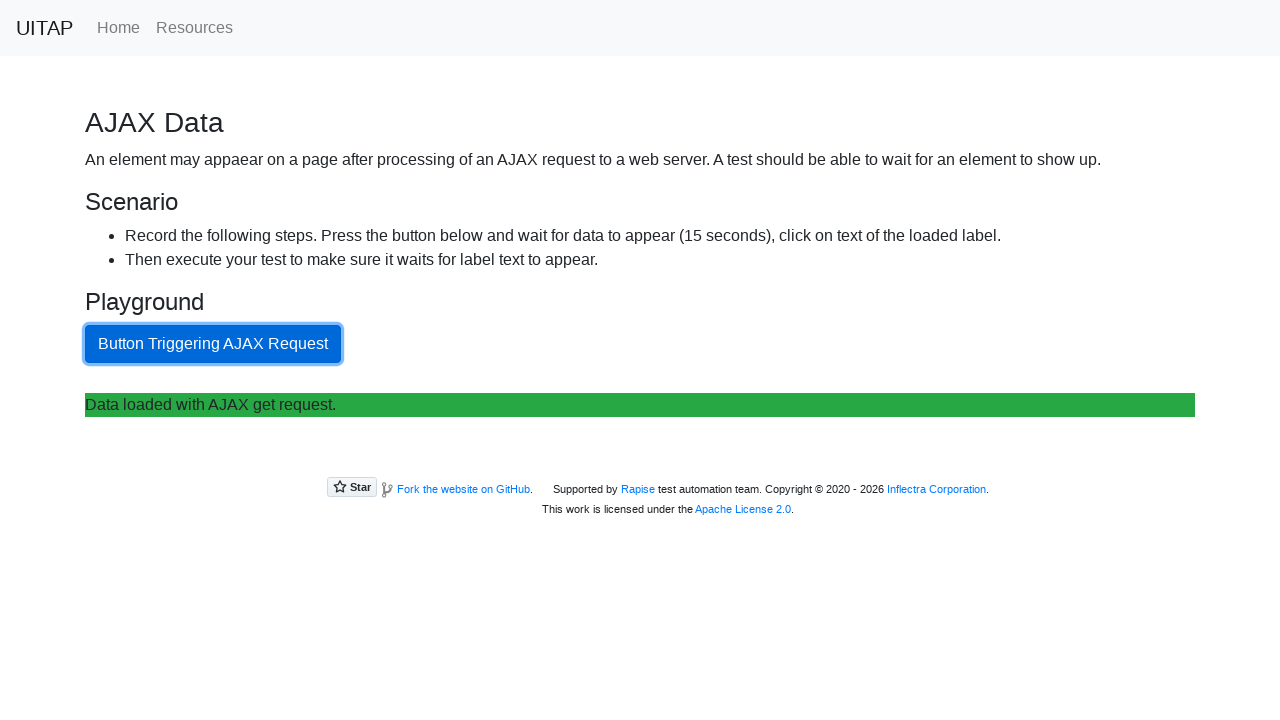

Verified success message contains expected text 'Data loaded with AJAX get request.'
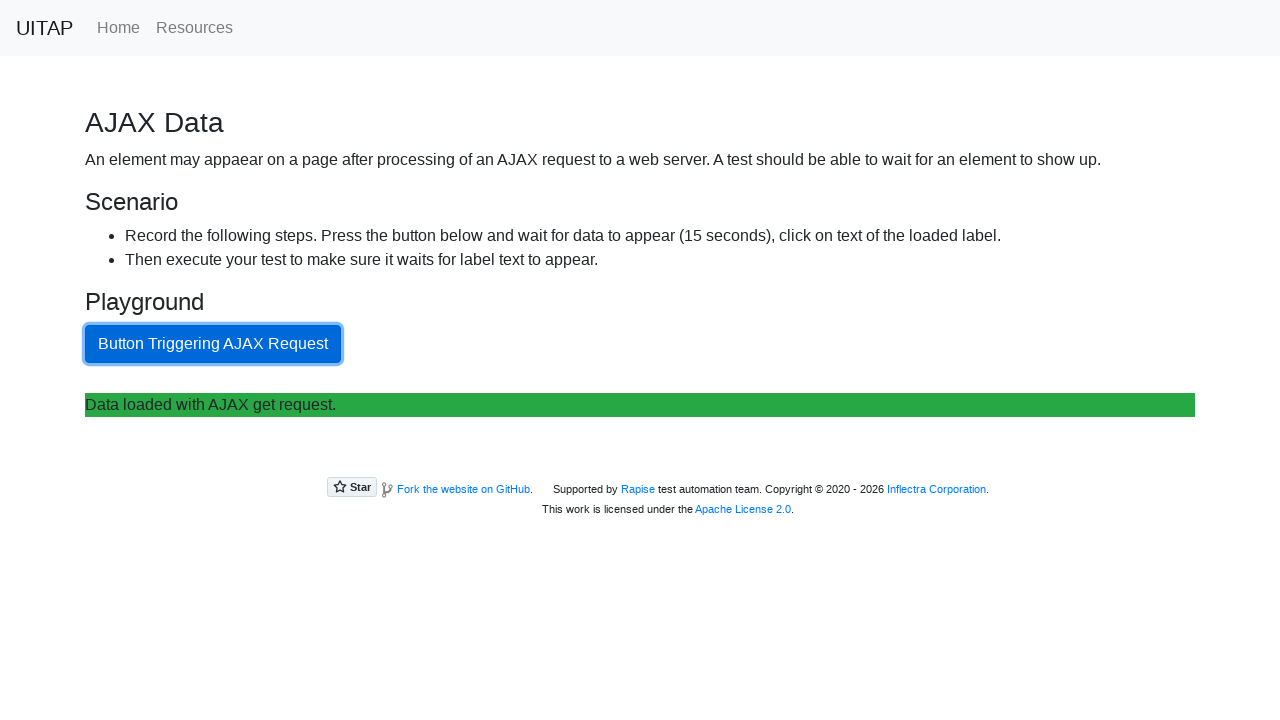

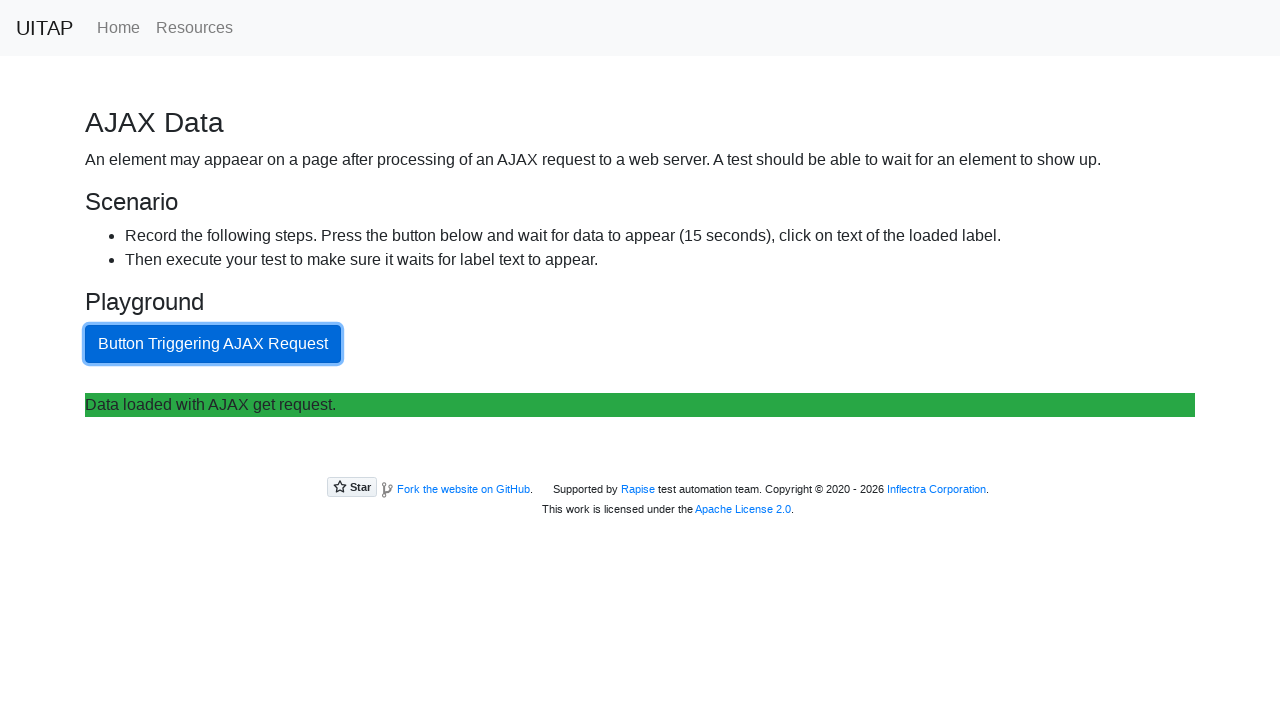